Tests finding a link by calculated text (based on mathematical formula), clicking it, then filling out a form with personal information (first name, last name, city, country) and submitting it.

Starting URL: http://suninjuly.github.io/find_link_text

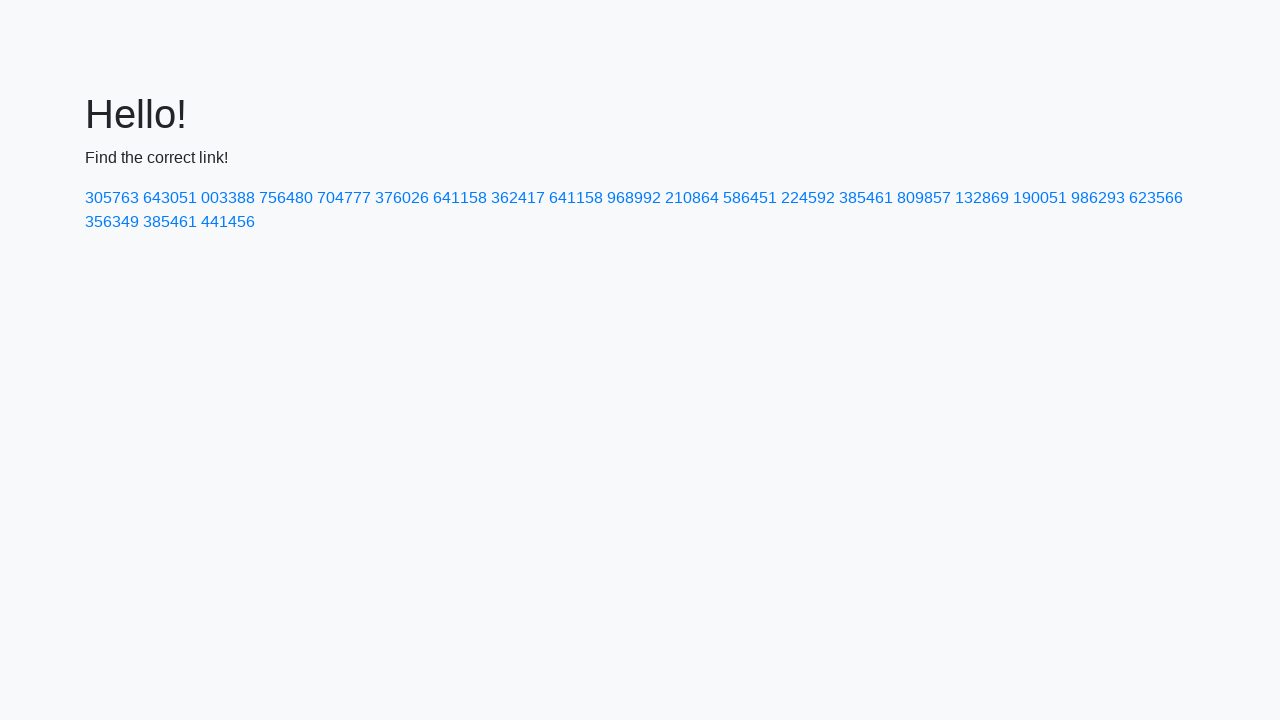

Clicked link with calculated text '224592' at (808, 198) on a:text-is('224592')
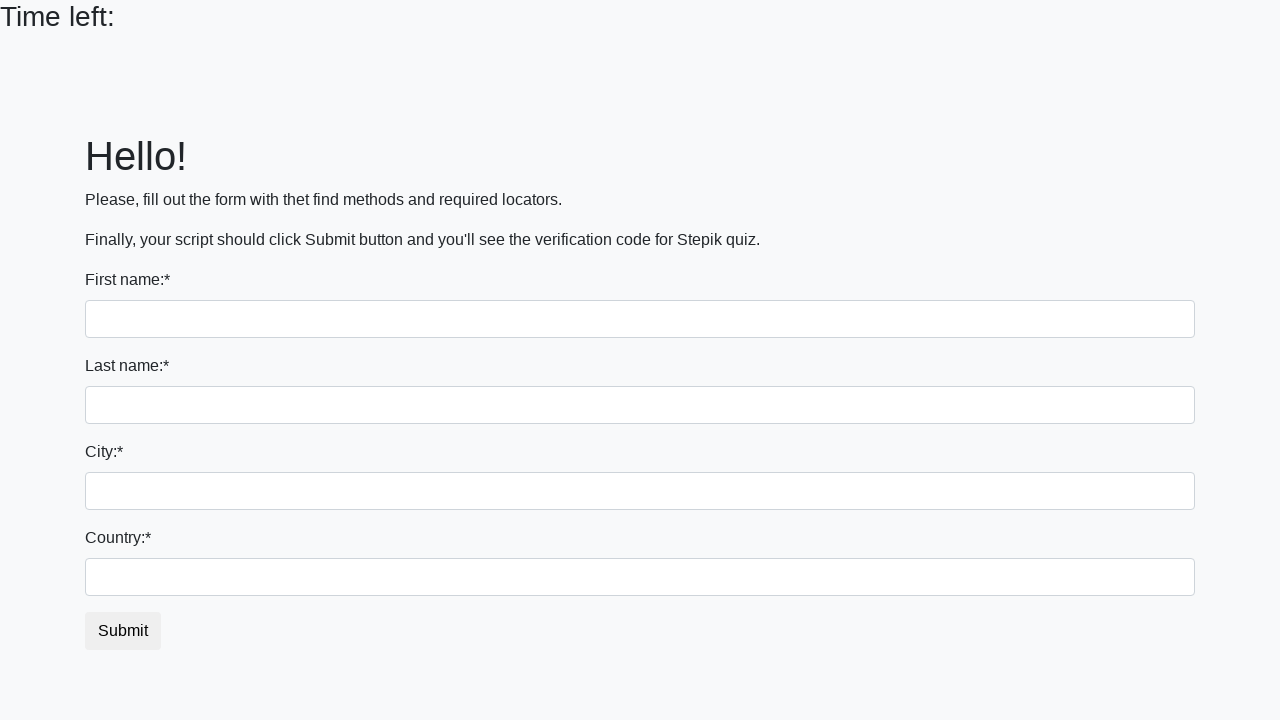

Filled first name field with 'Ivan' on input
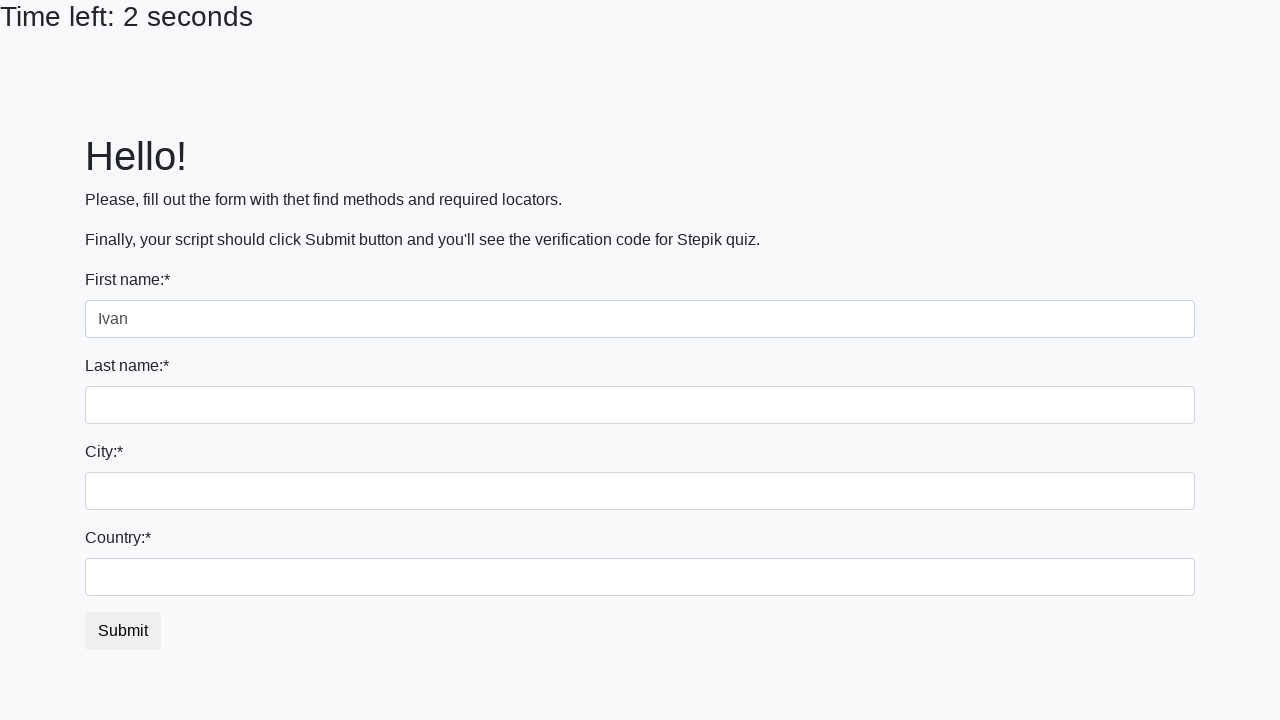

Filled last name field with 'Petrov' on input[name='last_name']
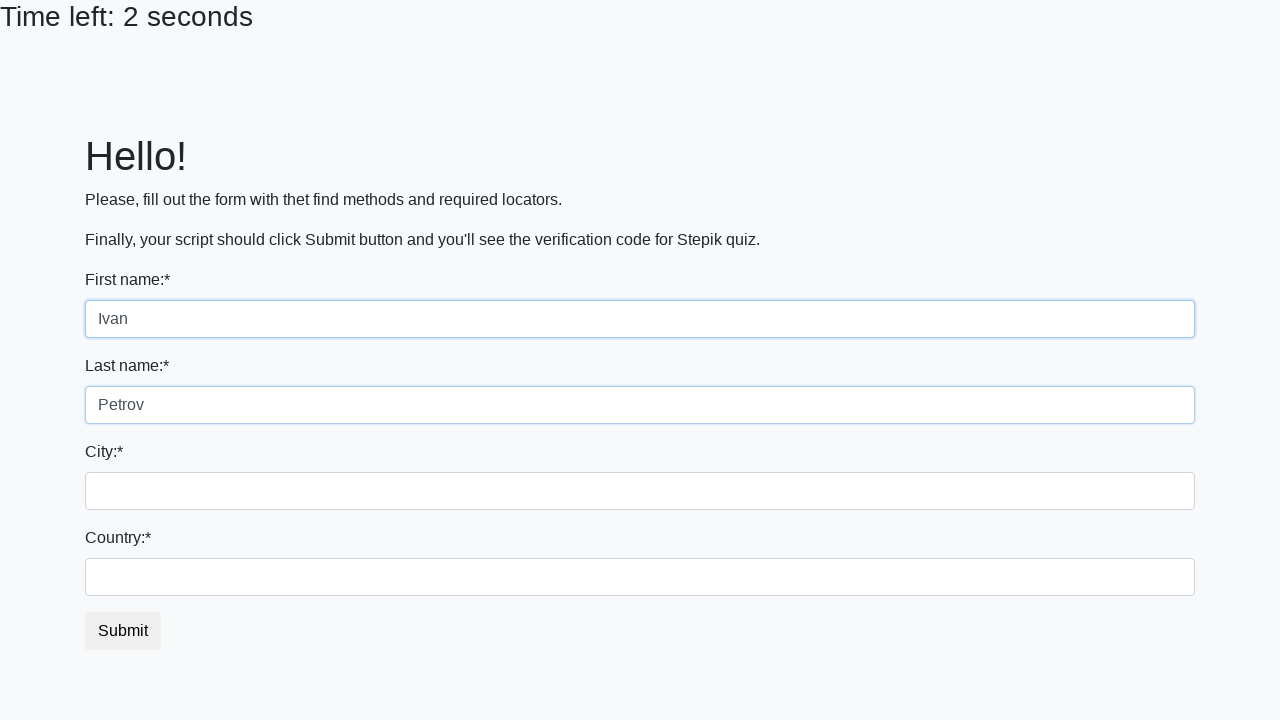

Filled city field with 'Smolensk' on .city
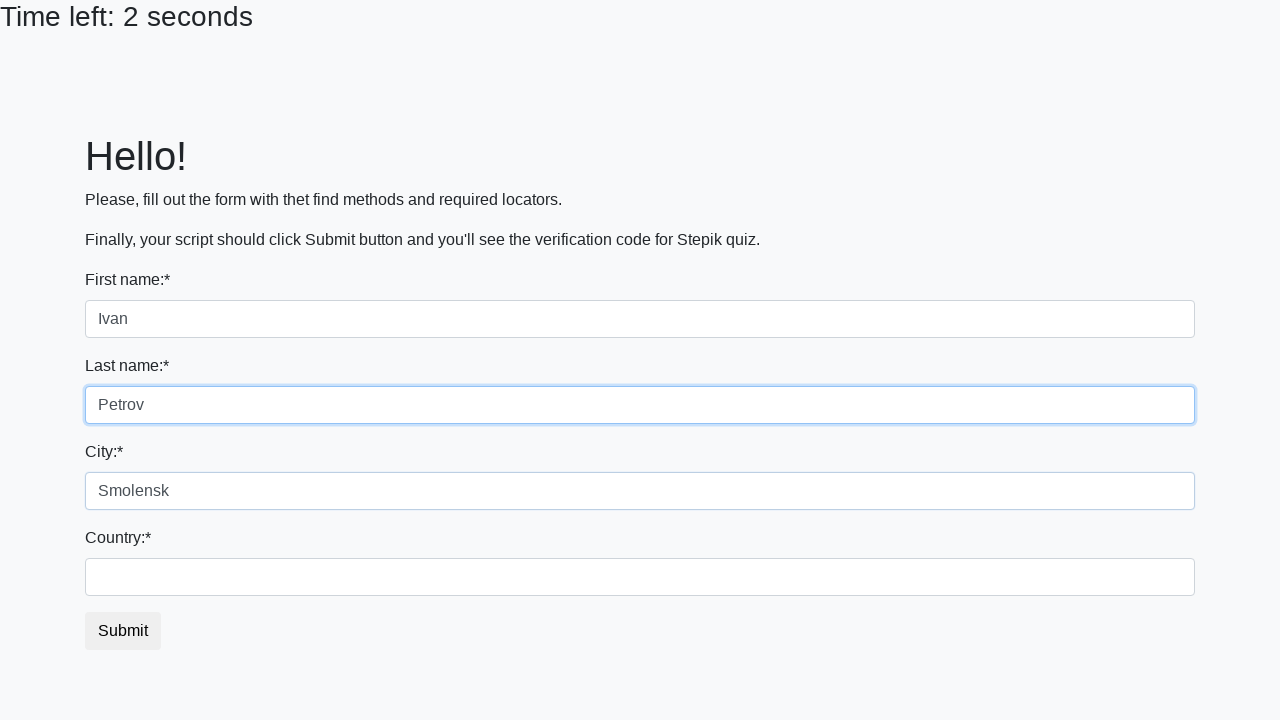

Filled country field with 'Russia' on #country
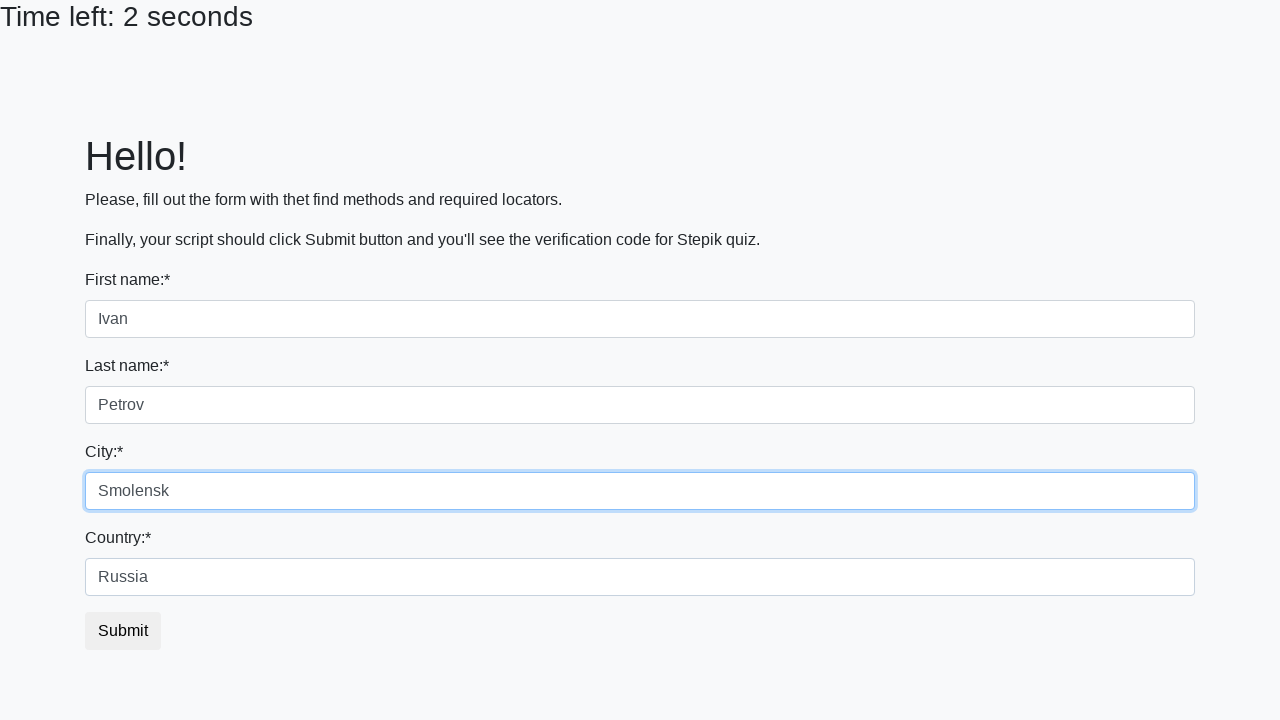

Clicked submit button to complete form at (123, 631) on button.btn
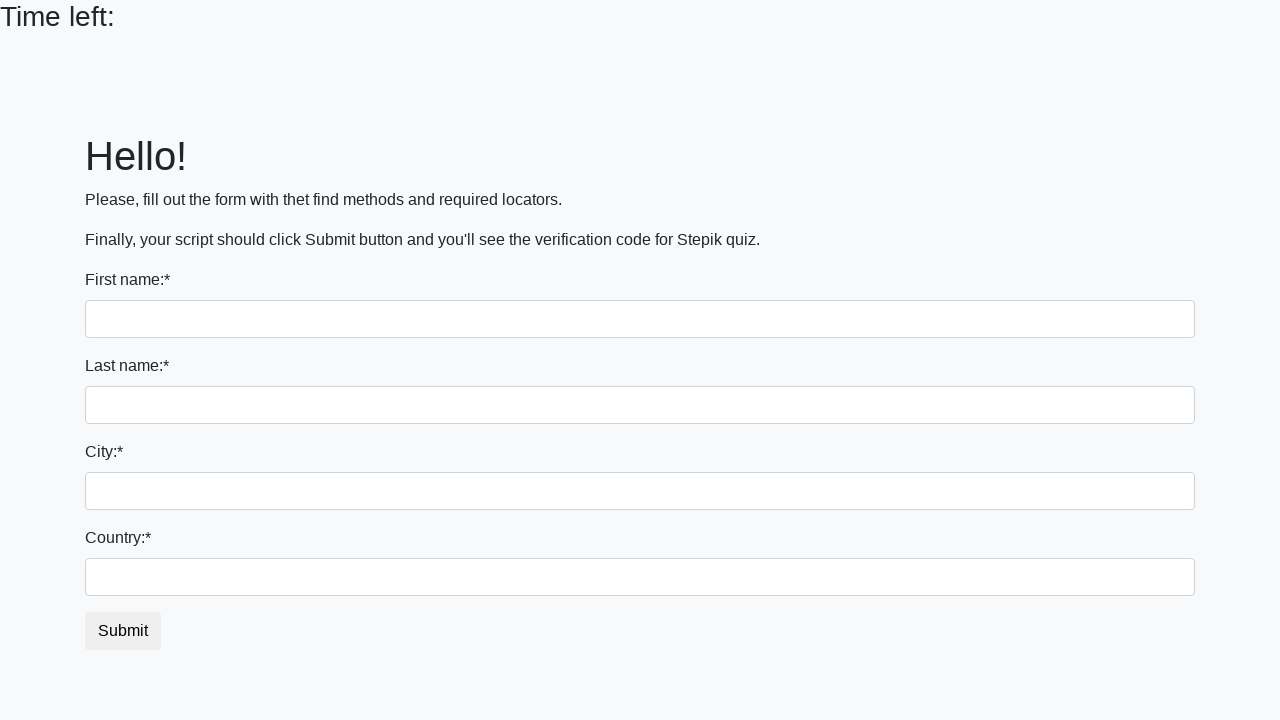

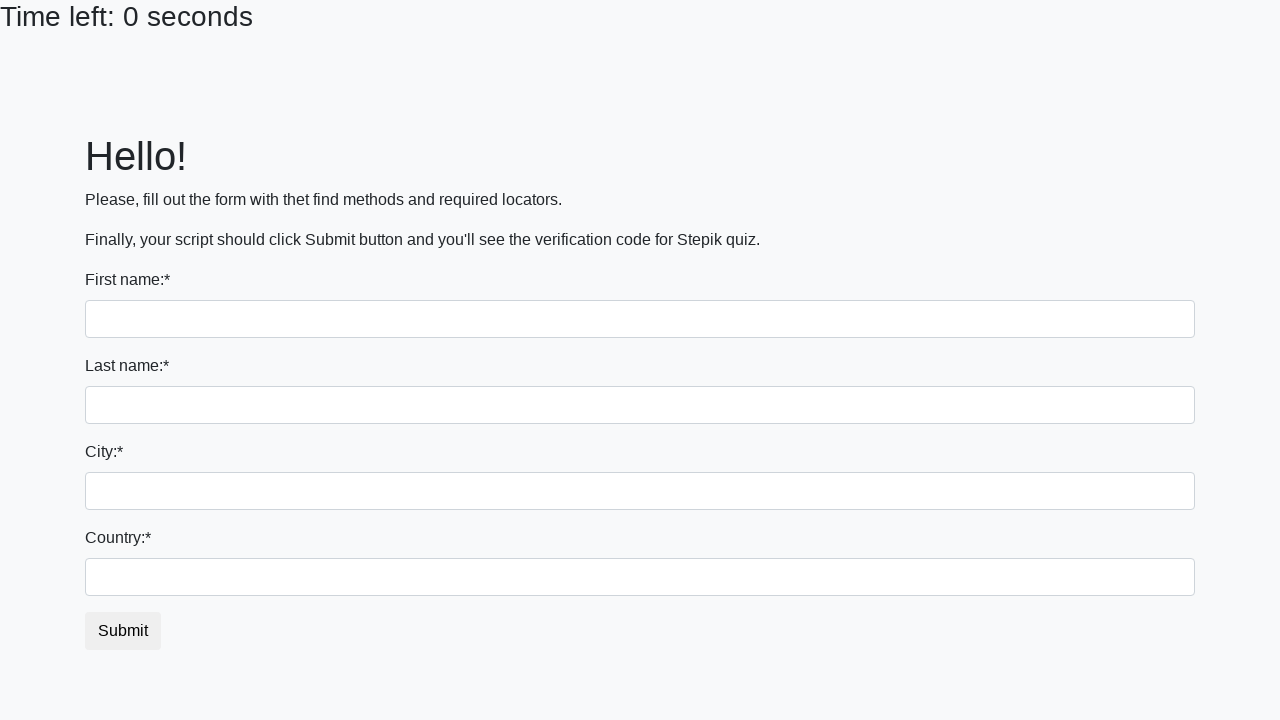